Tests navigation to Browse Languages and back to home, verifying the welcome title

Starting URL: http://www.99-bottles-of-beer.net/

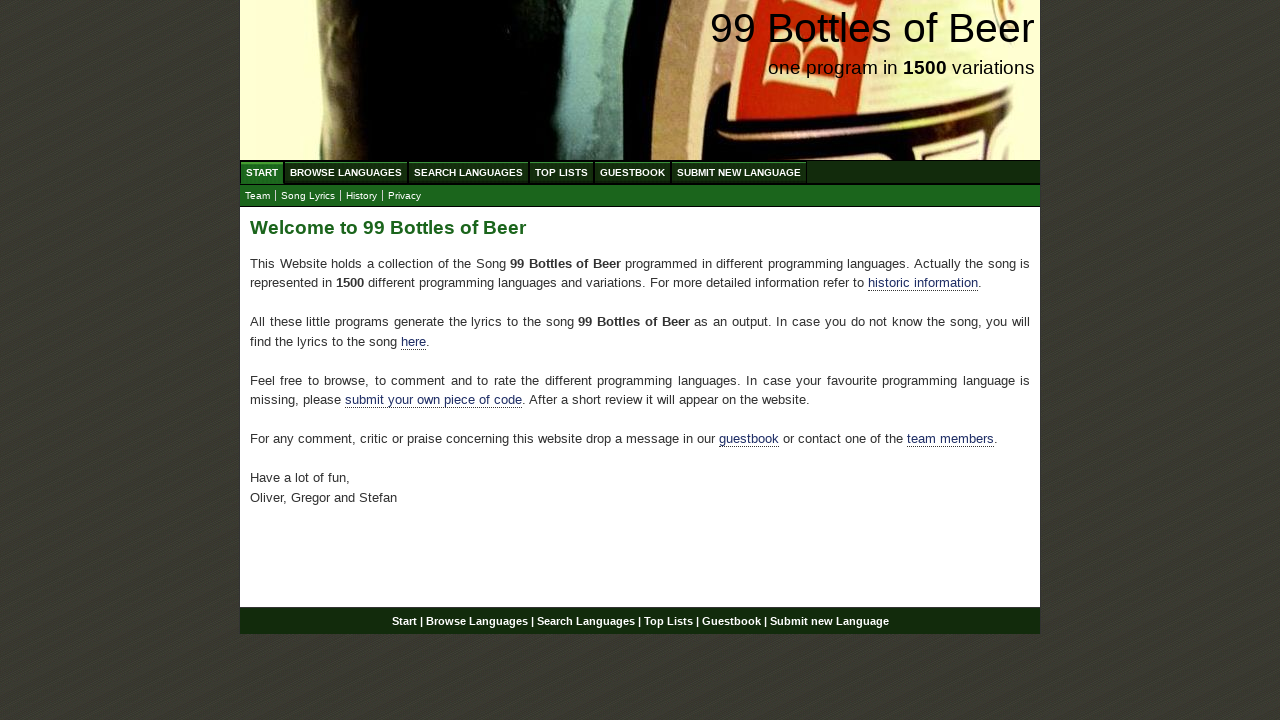

Clicked on Browse Languages link at (346, 172) on #wrap #navigation #menu li a[href='/abc.html']
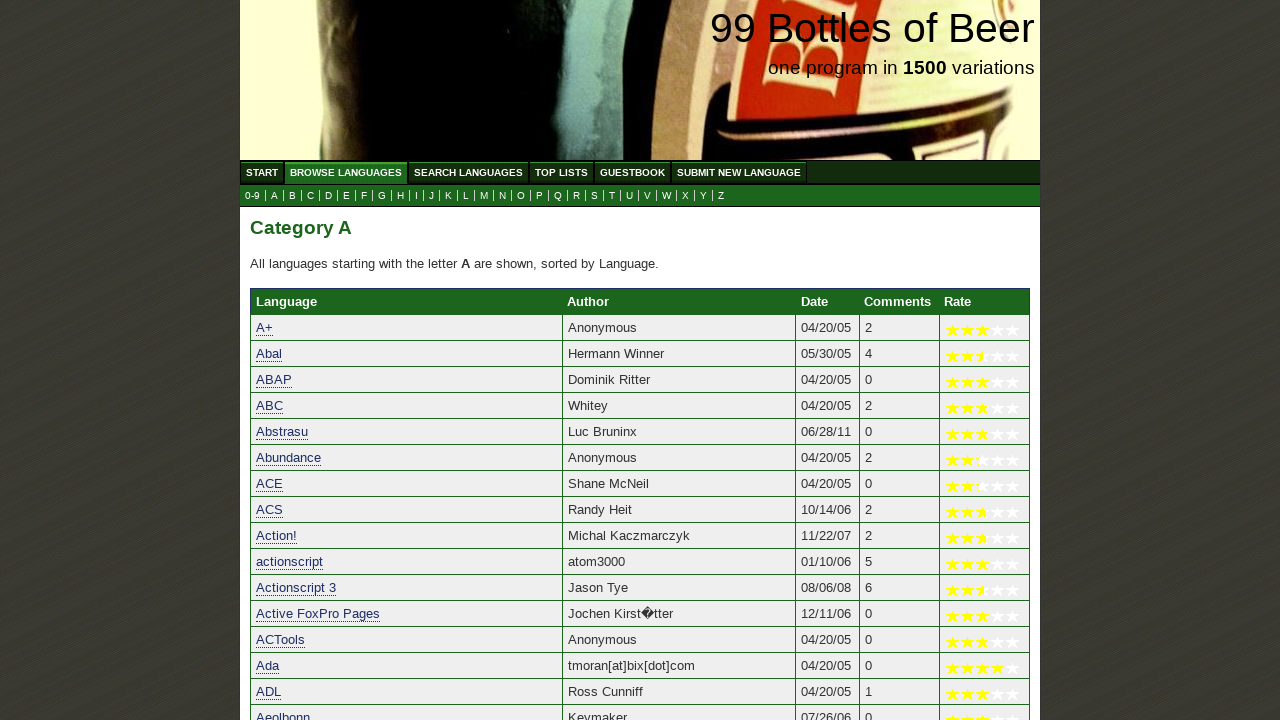

Clicked on Start/Home link to return to home page at (262, 172) on #wrap #navigation #menu li a[href='/']
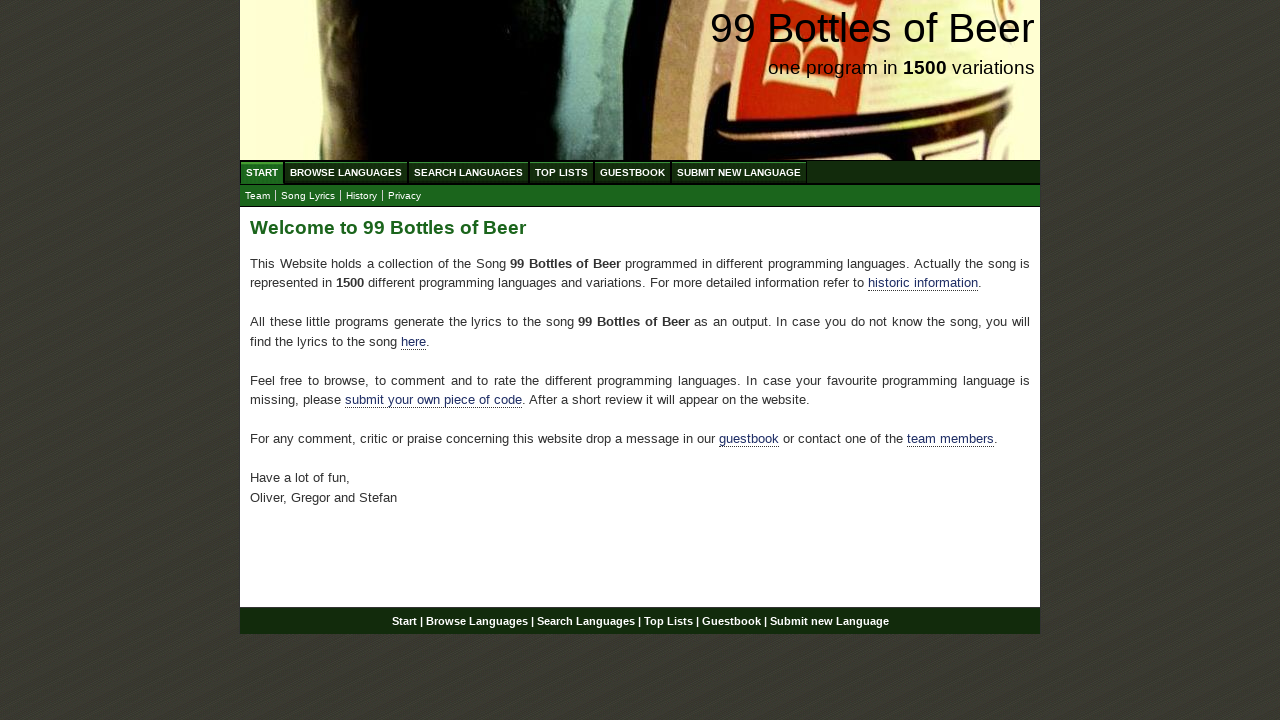

Verified welcome title 'Welcome to 99 Bottles of Beer' is displayed
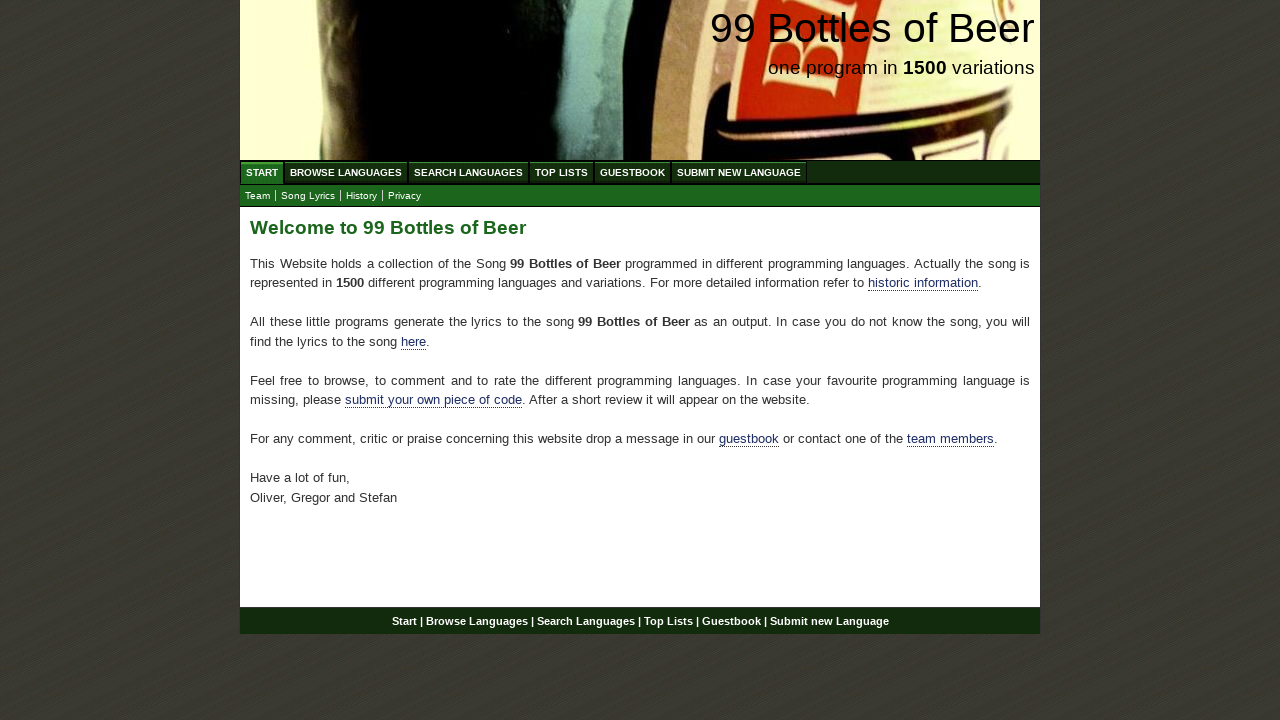

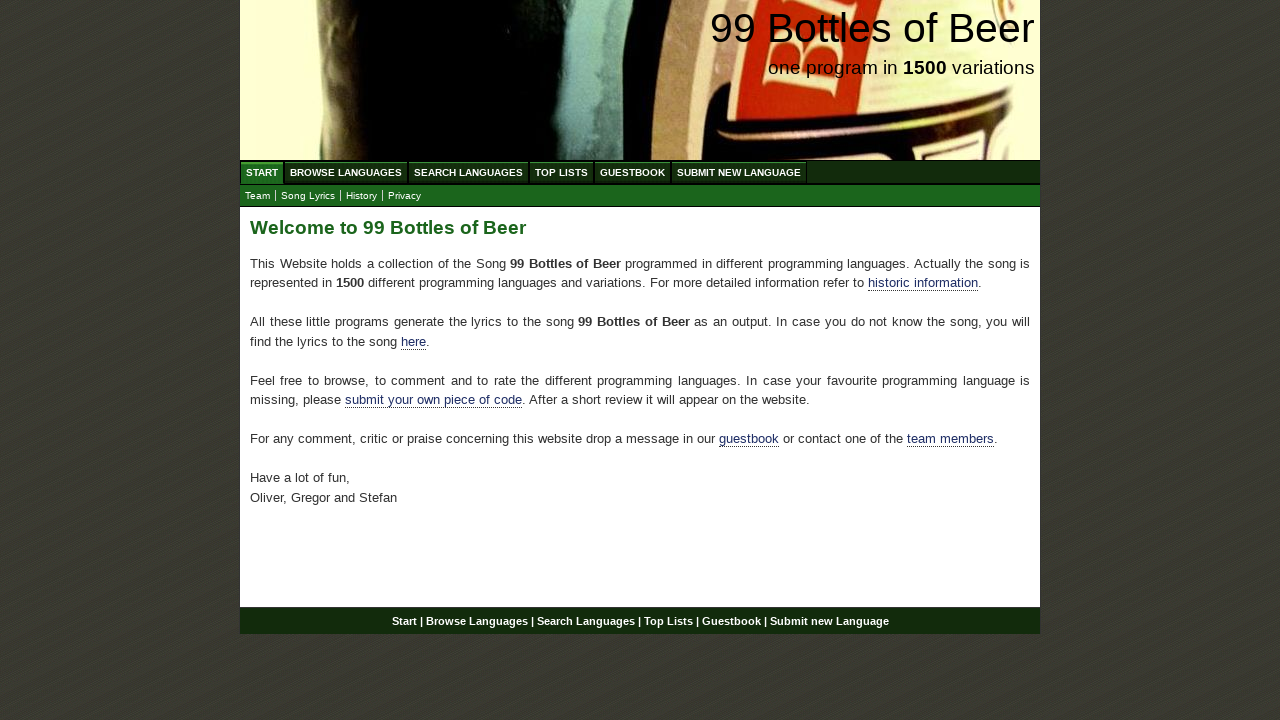